Navigates to DemoQA homepage and clicks on the Interactions card to access the interactions section

Starting URL: https://demoqa.com/

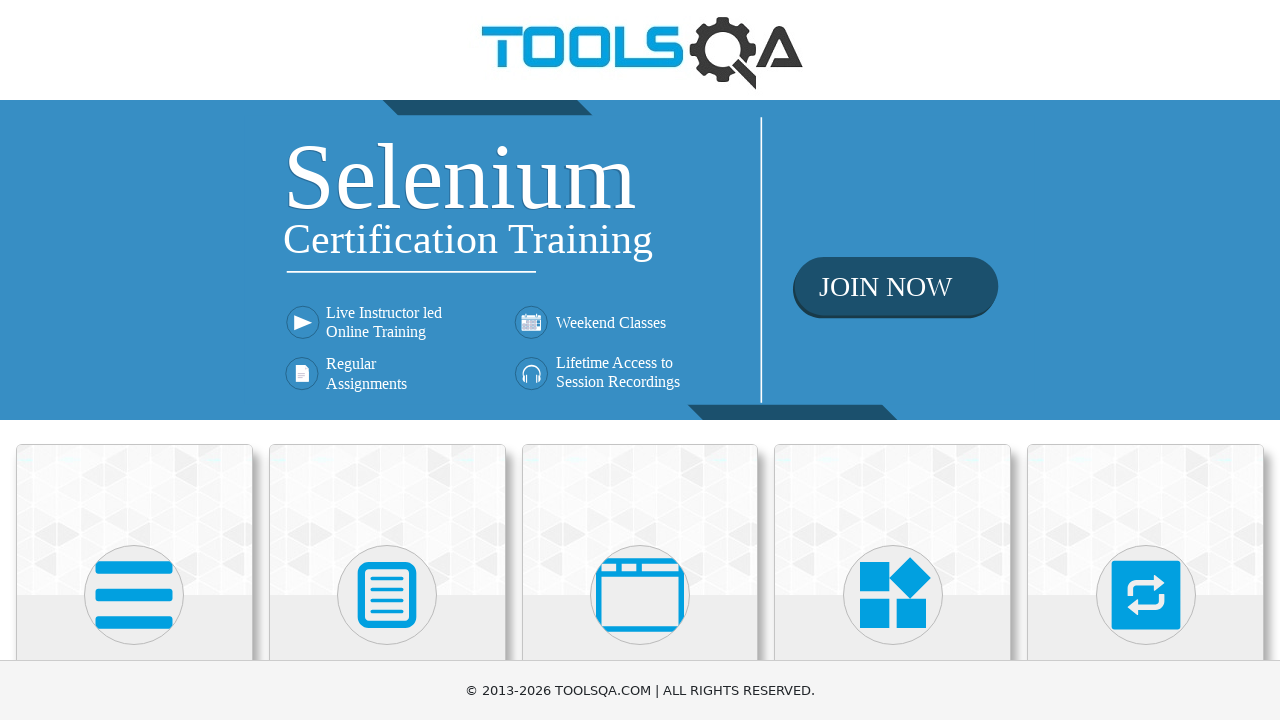

Navigated to DemoQA homepage
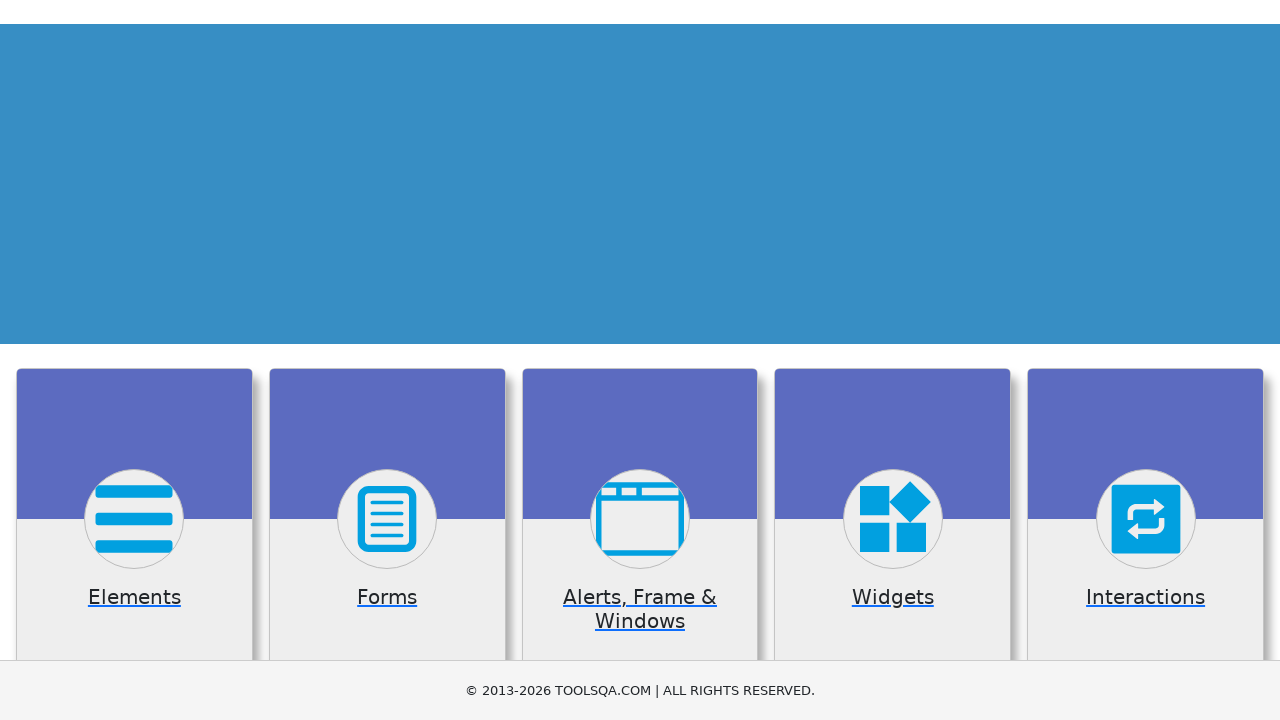

Clicked on the Interactions card to access the interactions section at (1146, 520) on xpath=//div[normalize-space()='Interactions']
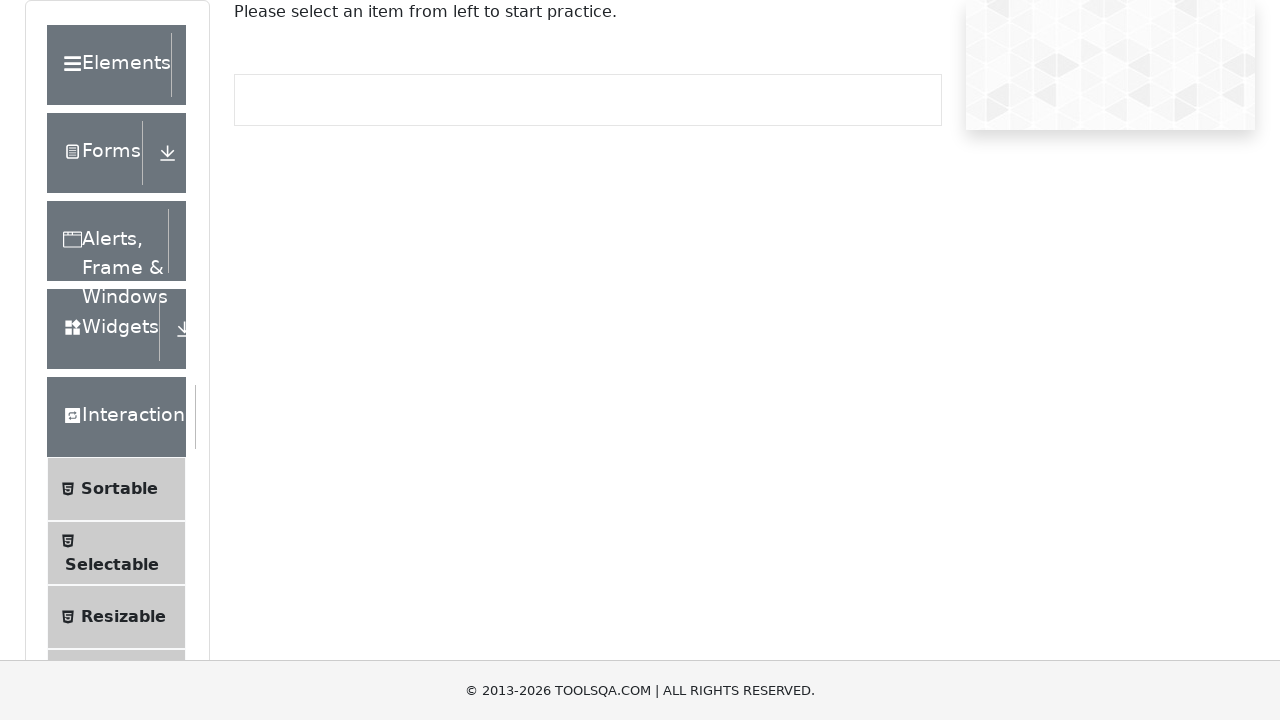

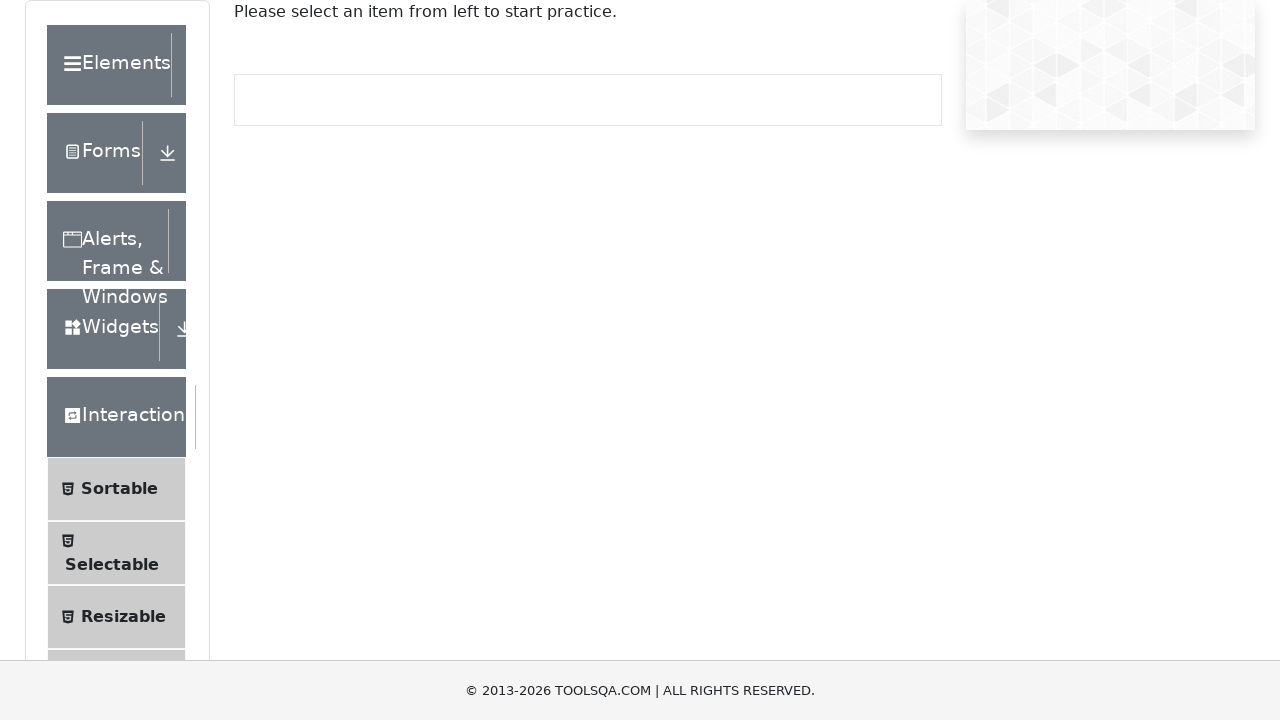